Selects the Laptops category and verifies that Sony Vaio i5 product is displayed in the catalog

Starting URL: https://www.demoblaze.com/

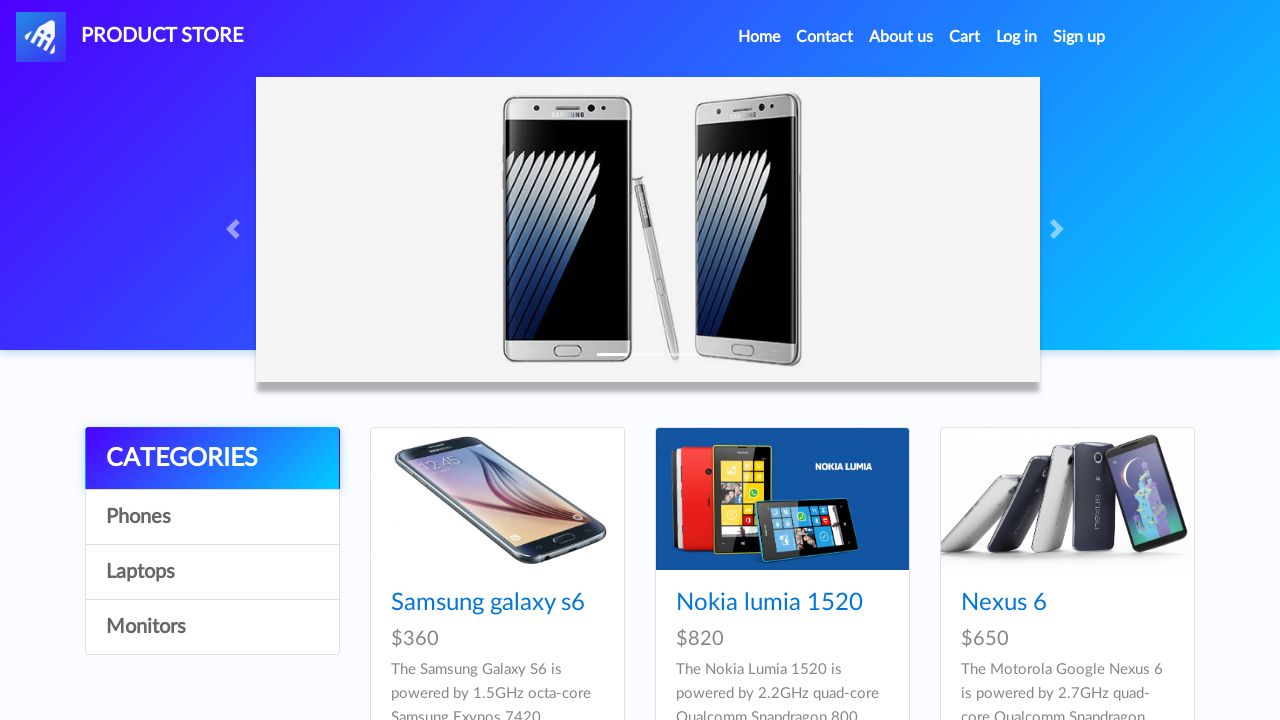

Clicked on Laptops category at (212, 572) on a[onclick="byCat('notebook')"]
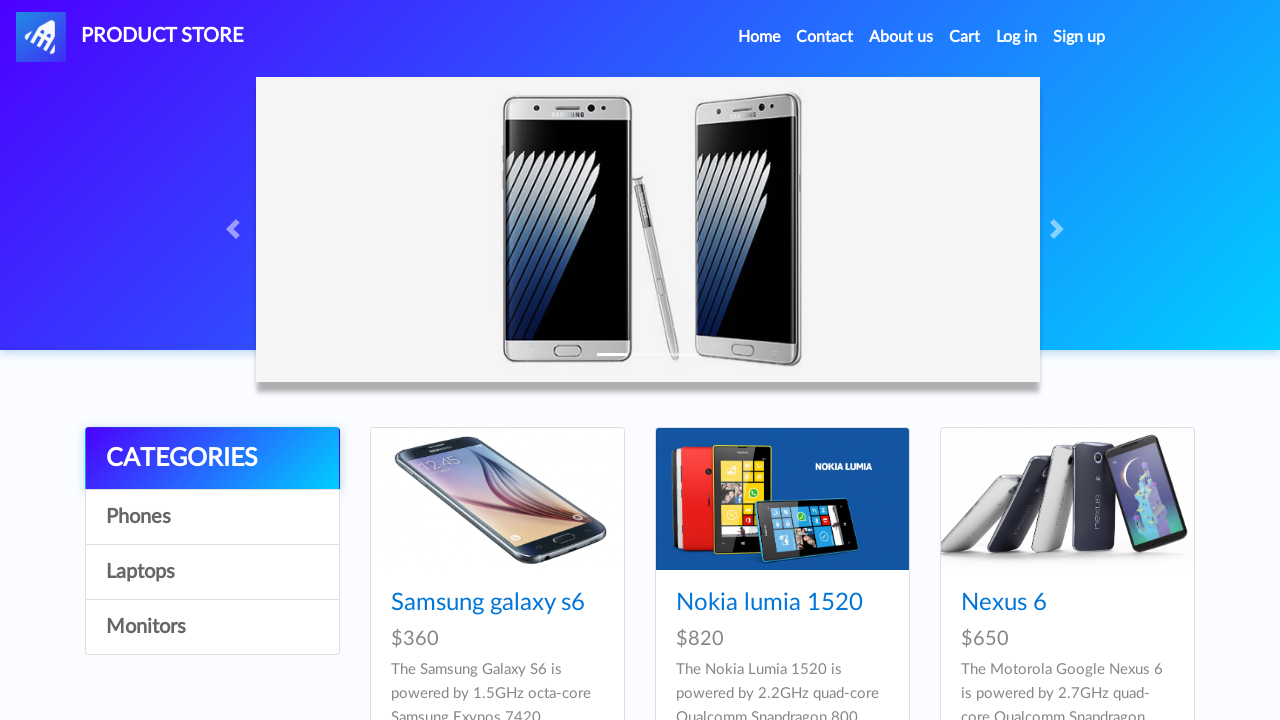

Waited 2 seconds for products to load
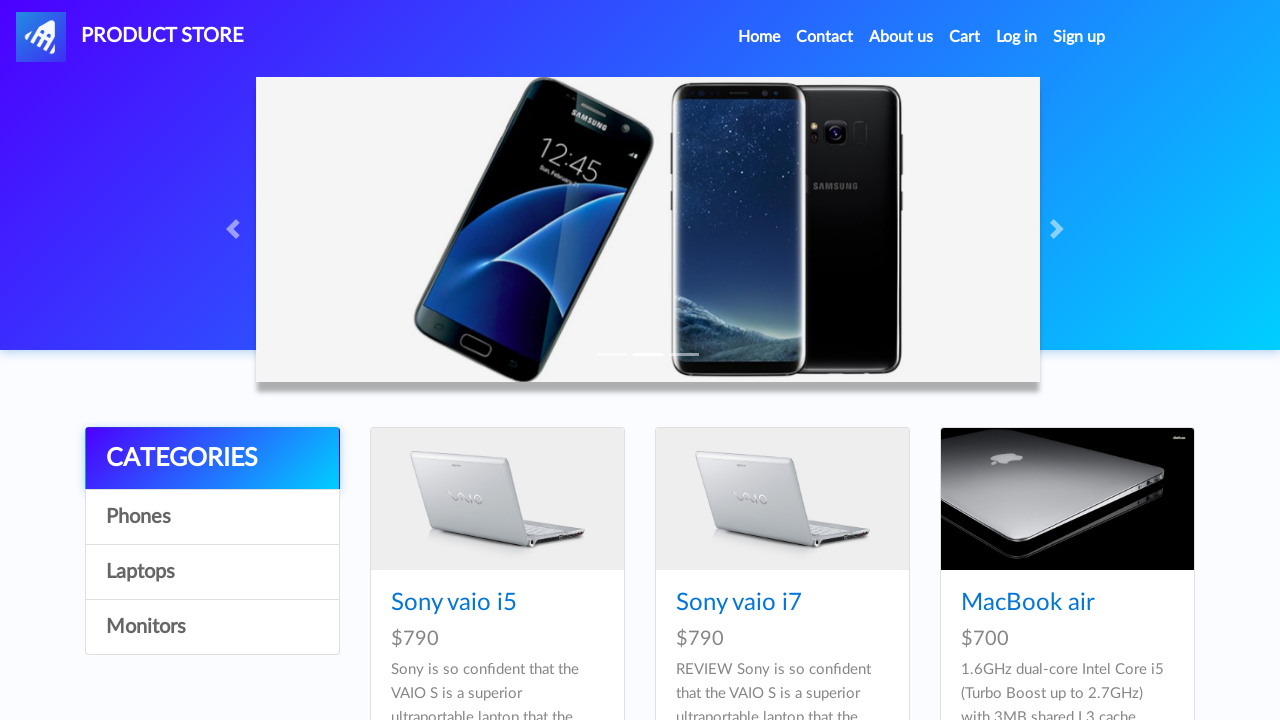

Sony Vaio i5 product is now visible in the catalog
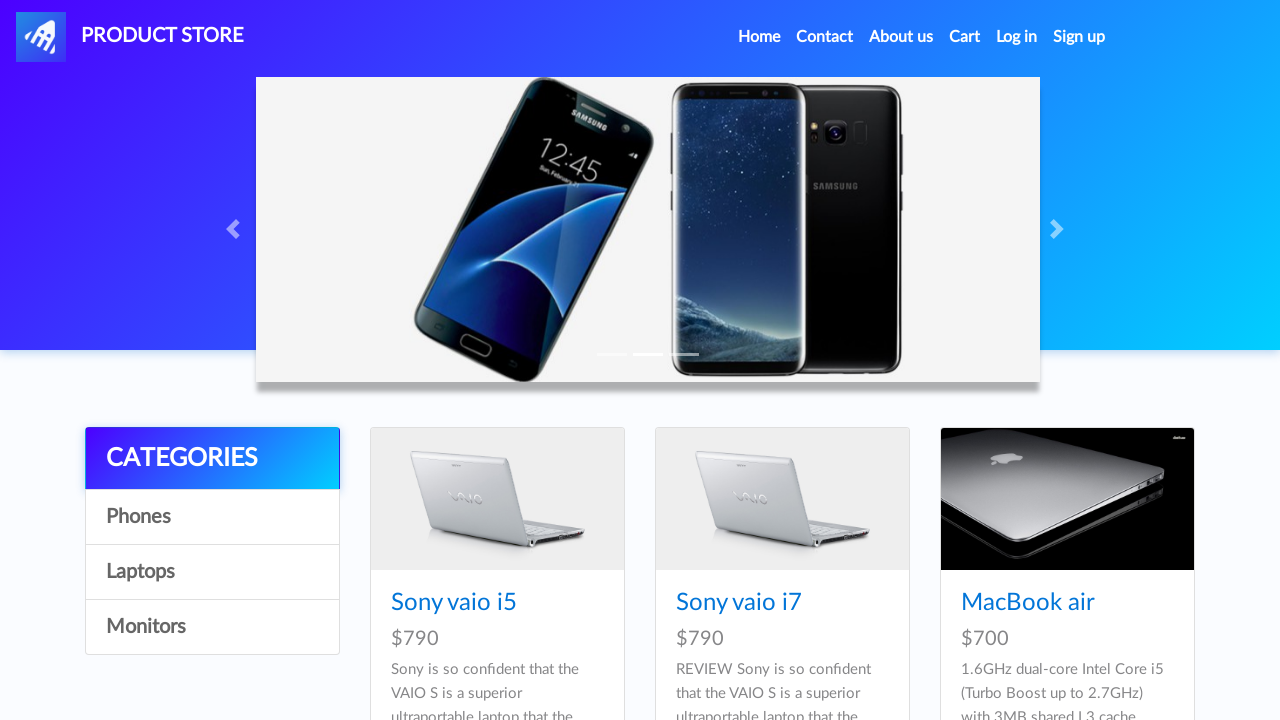

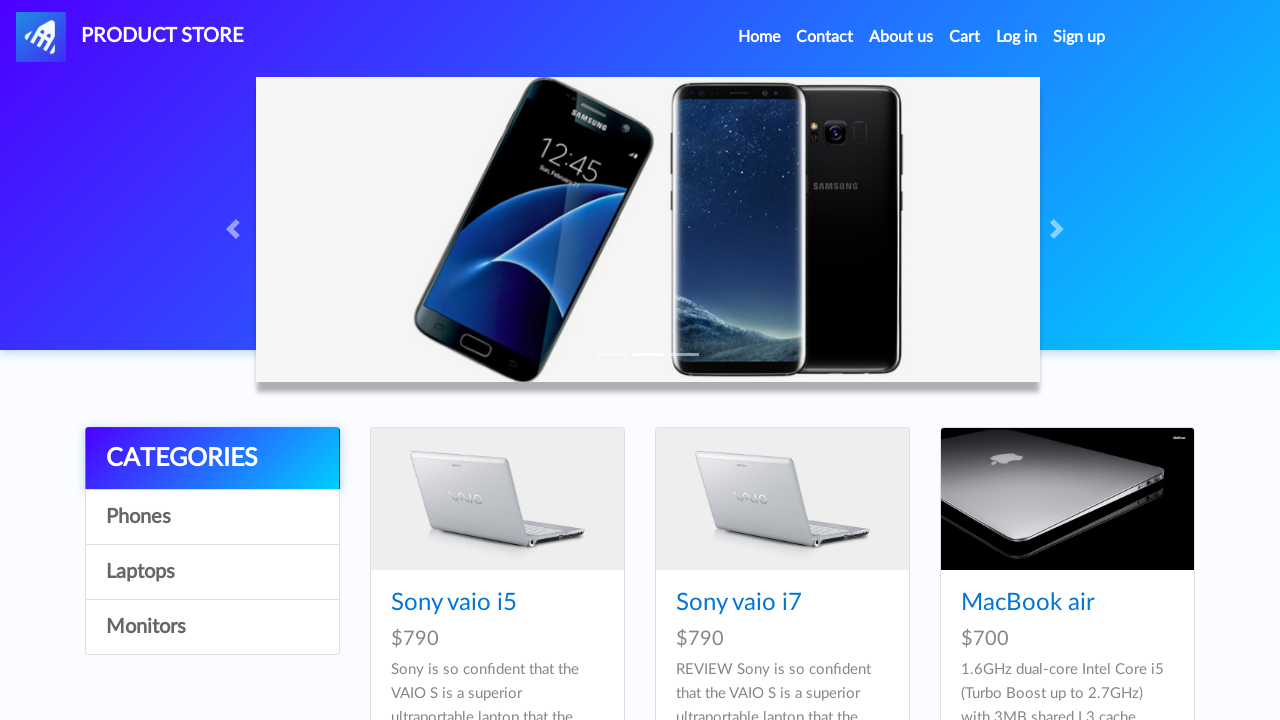